Solves a math problem by reading two numbers from the page, calculating their sum, and selecting the correct answer from a dropdown menu

Starting URL: http://suninjuly.github.io/selects1.html

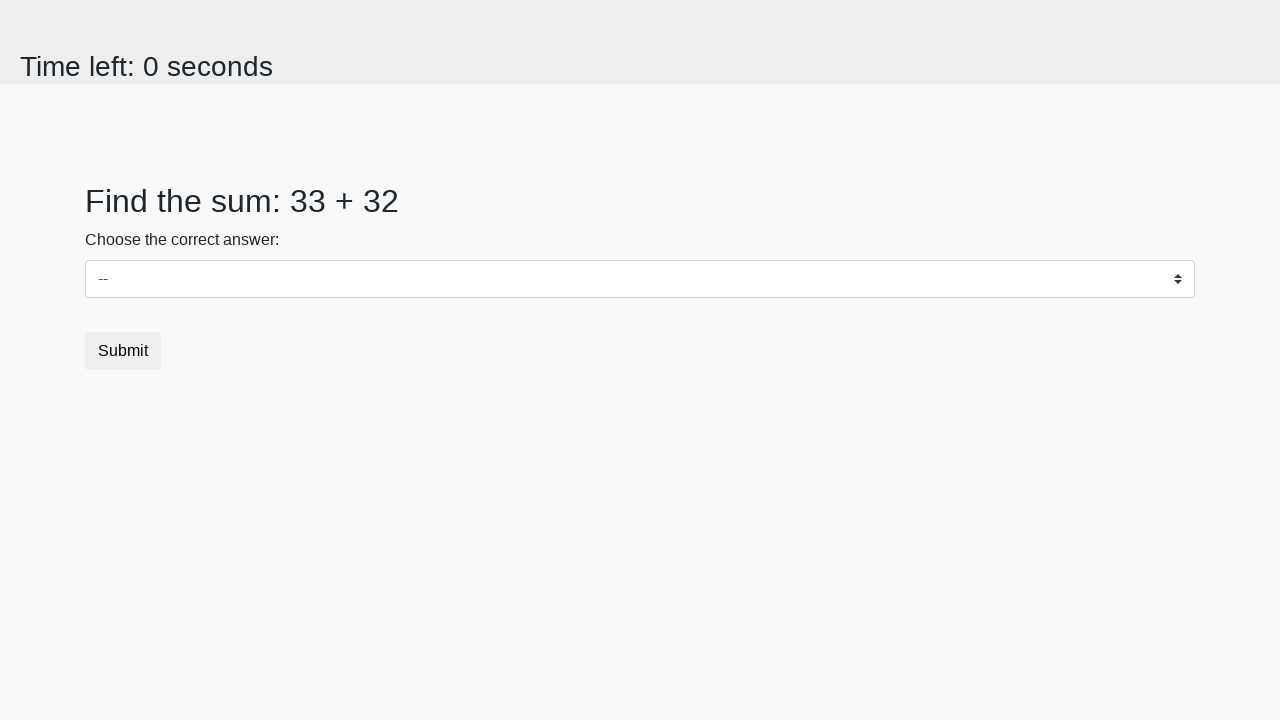

Read first number from #num1 element
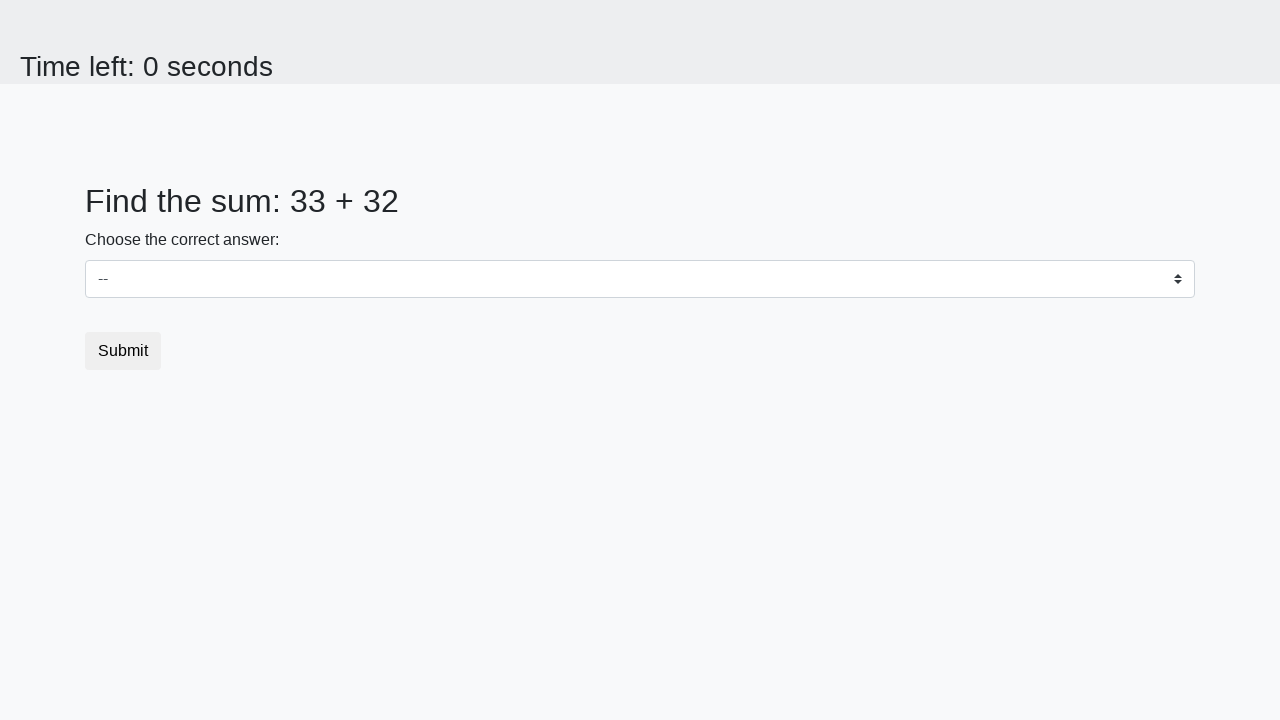

Read second number from #num2 element
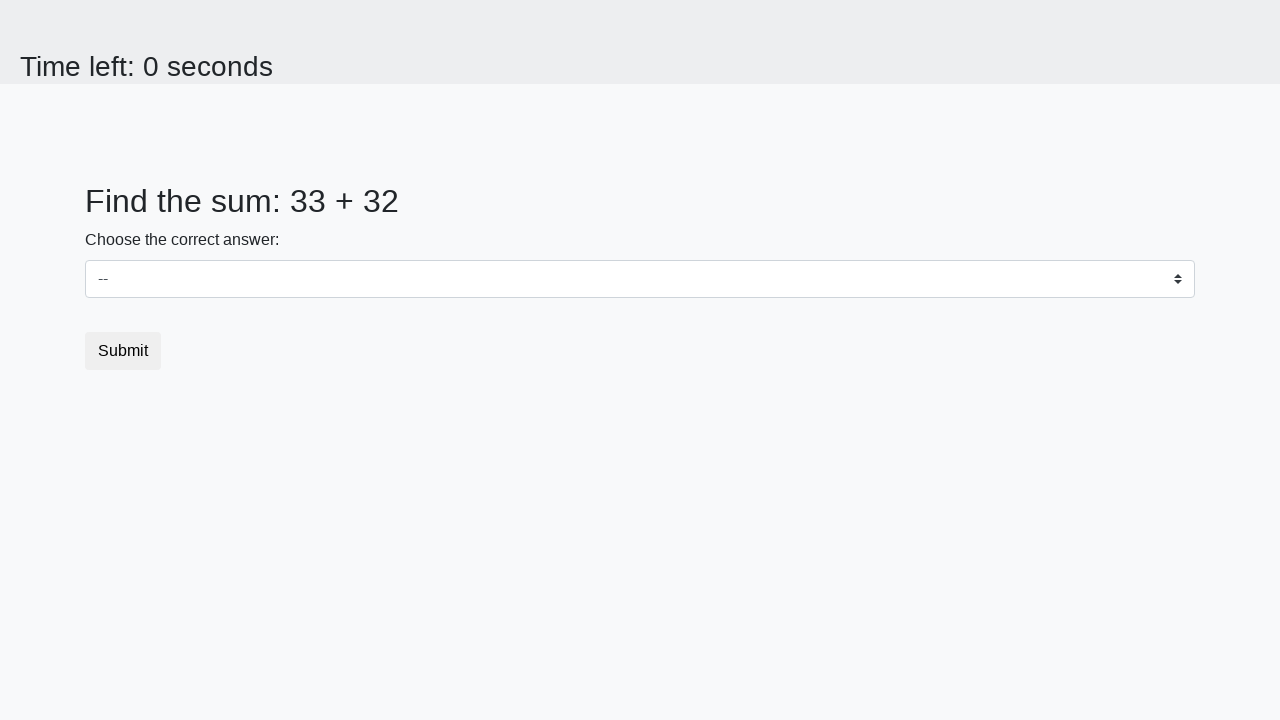

Calculated sum: 33 + 32 = 65
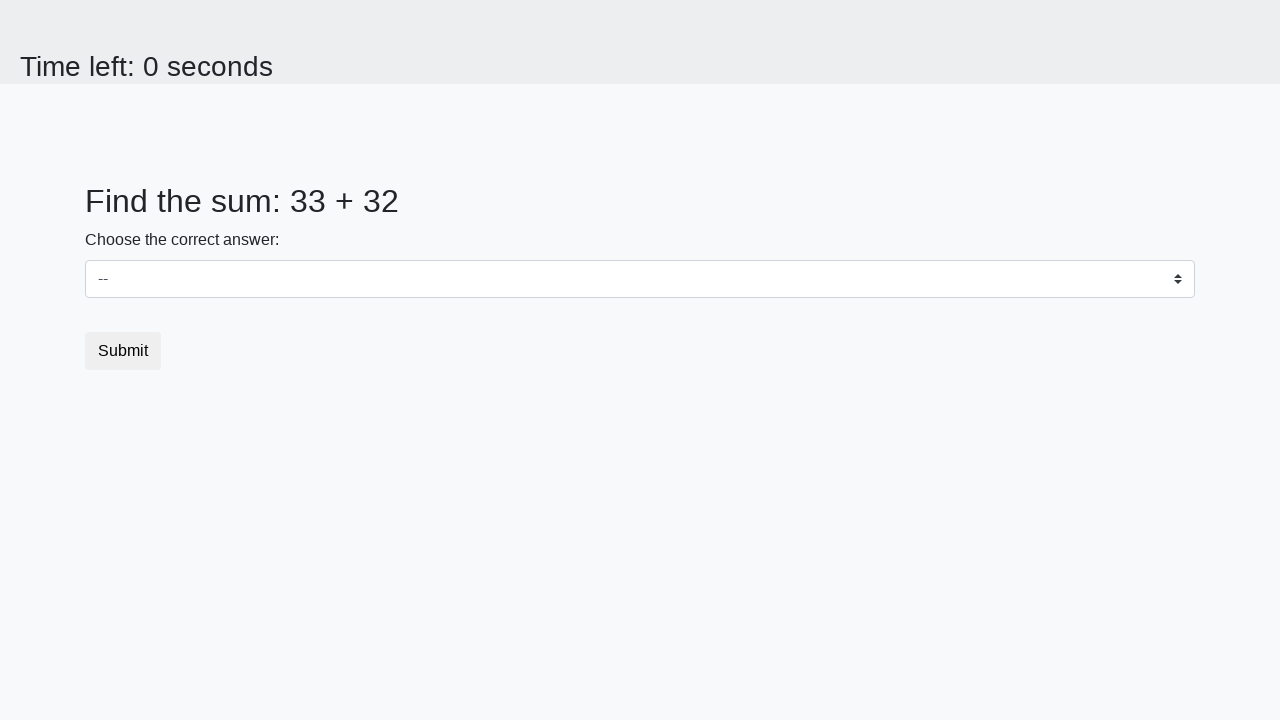

Selected answer 65 from dropdown menu on select
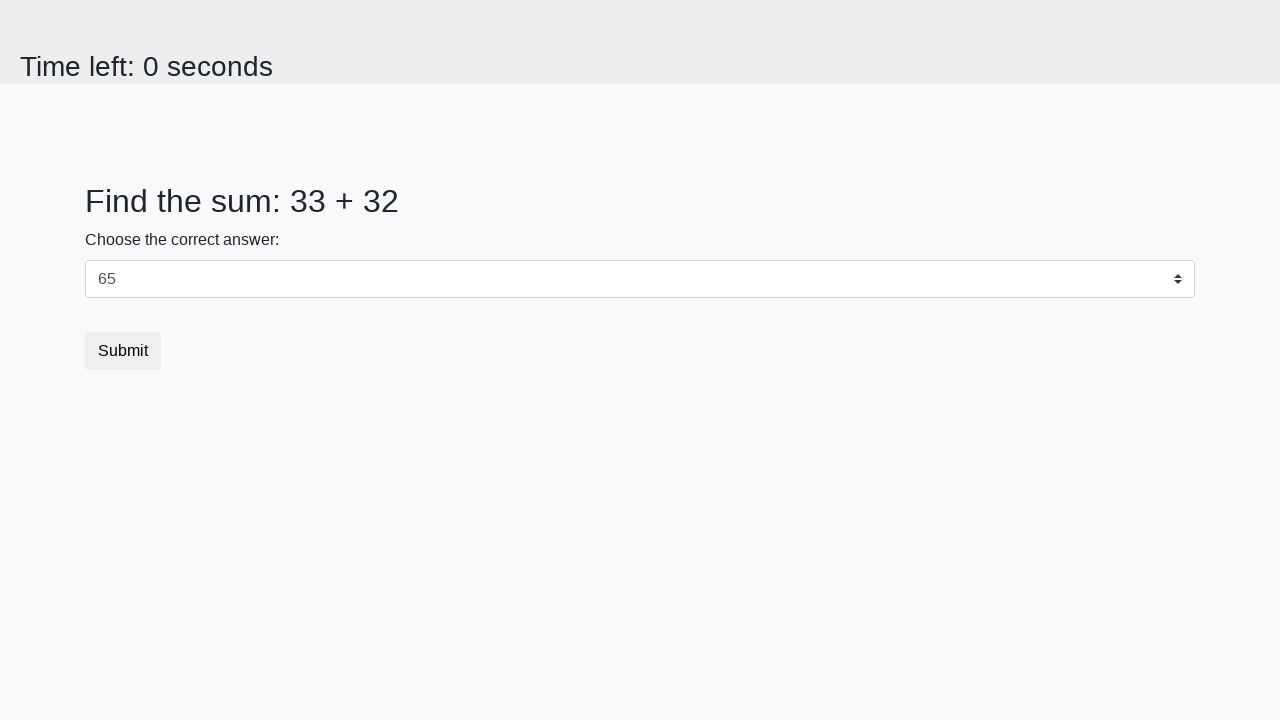

Clicked submit button to complete the math problem at (123, 351) on button.btn
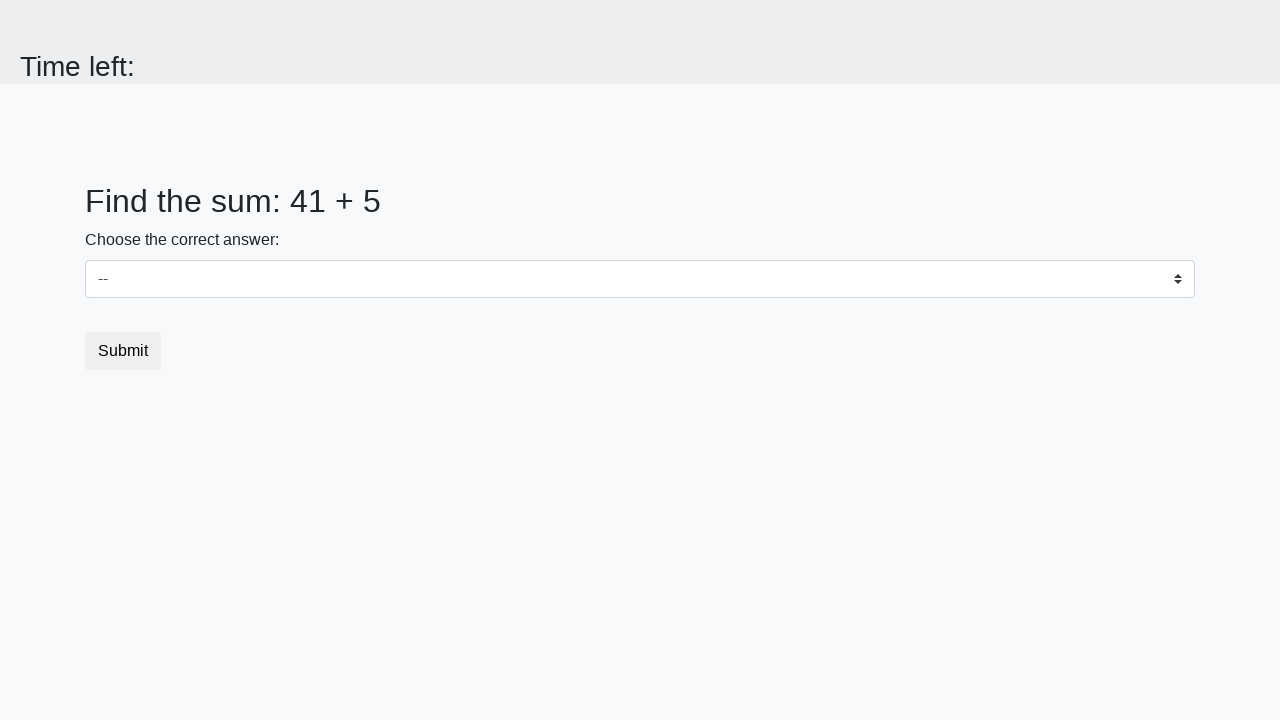

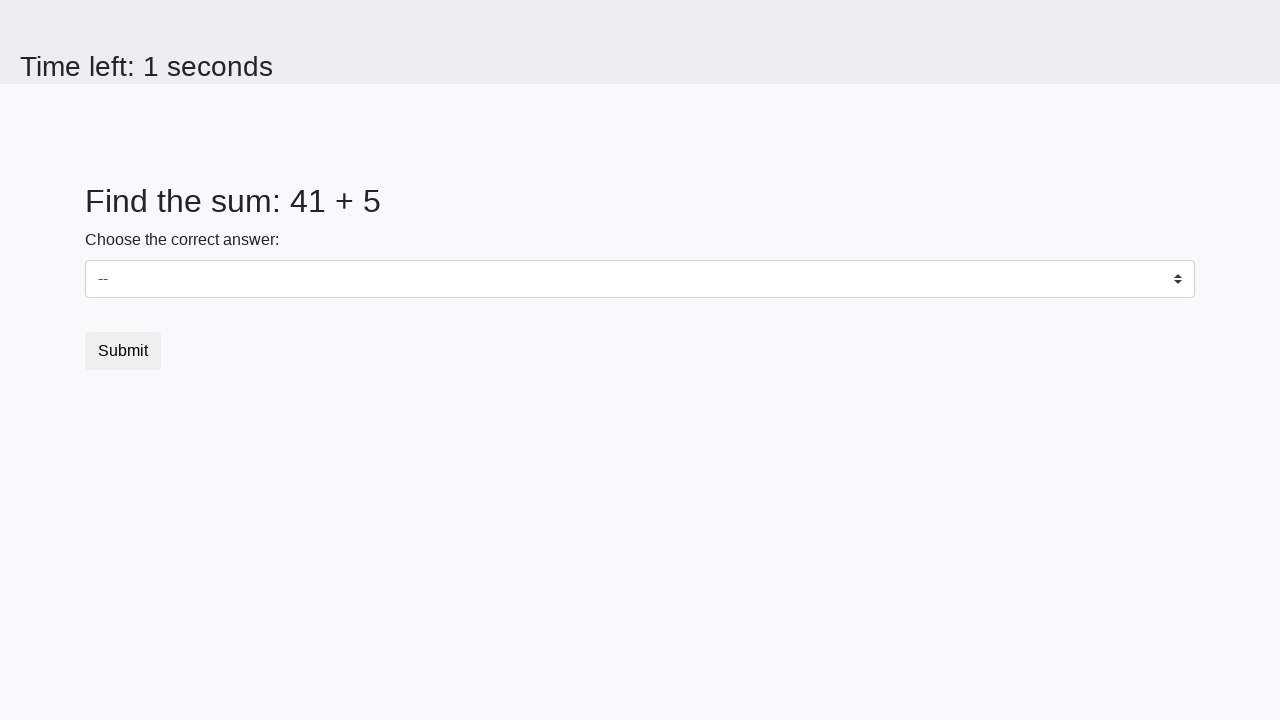